Opens the LambdaTest website to verify browser automation with Edge driver integration

Starting URL: https://www.lambdatest.com

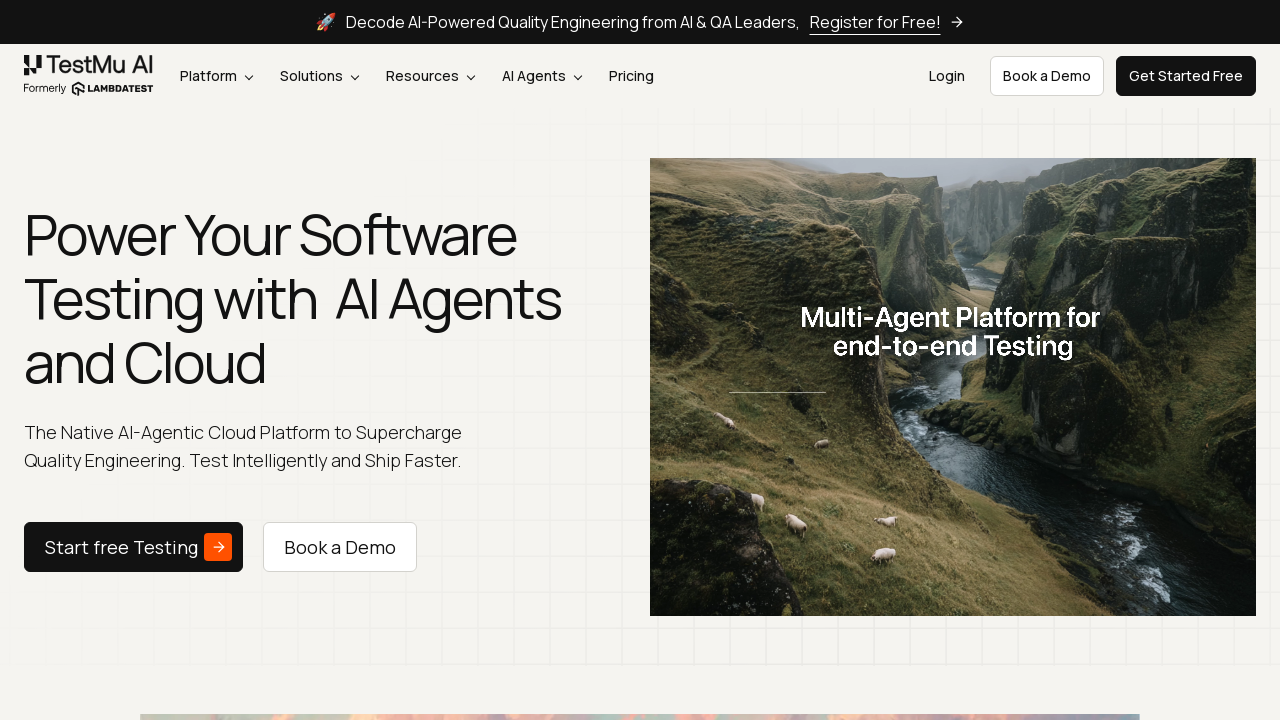

Waited for LambdaTest website to load with domcontentloaded state
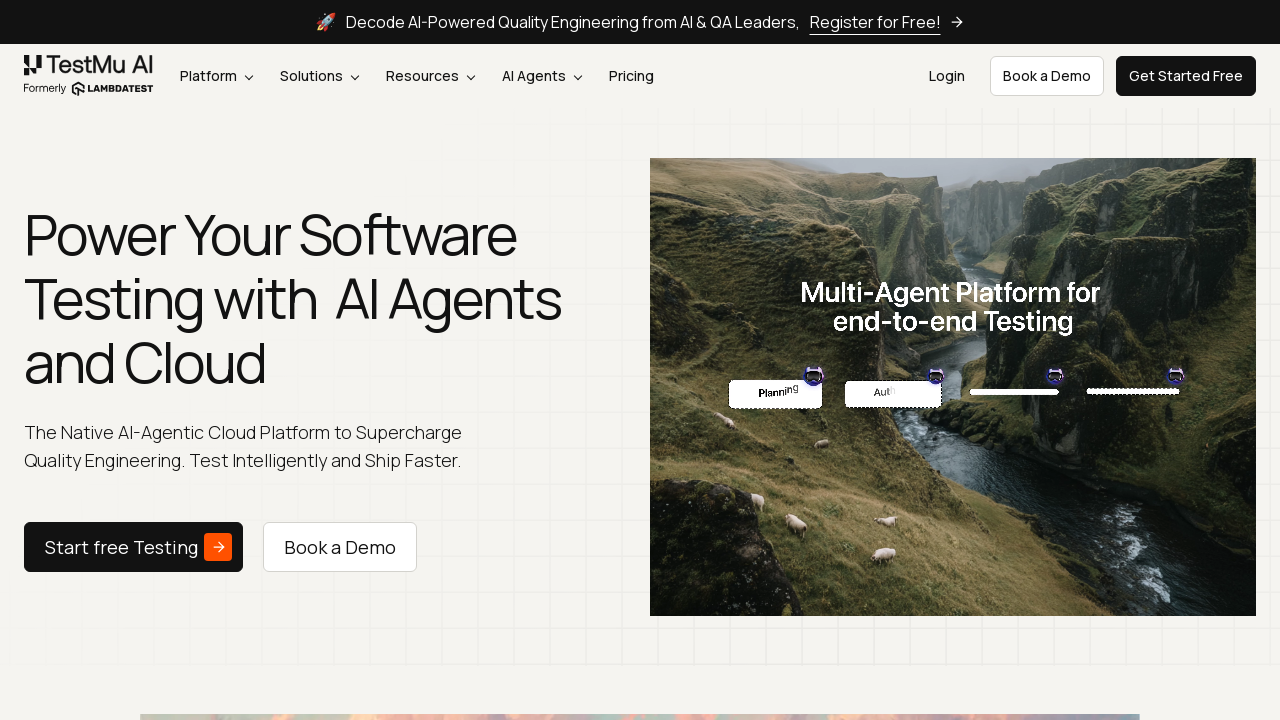

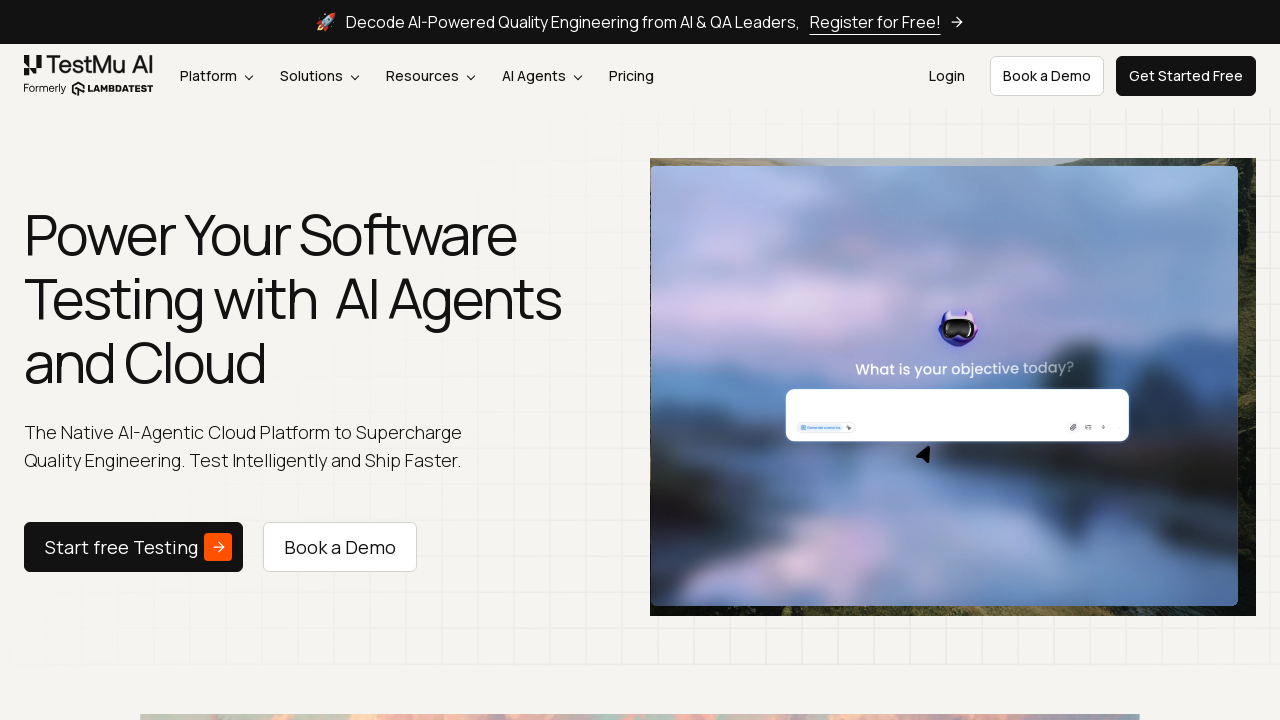